Tests synchronization functionality by clicking a button and waiting for an element to appear, then filling in text

Starting URL: https://www.hyrtutorials.com/p/waits-demo.html

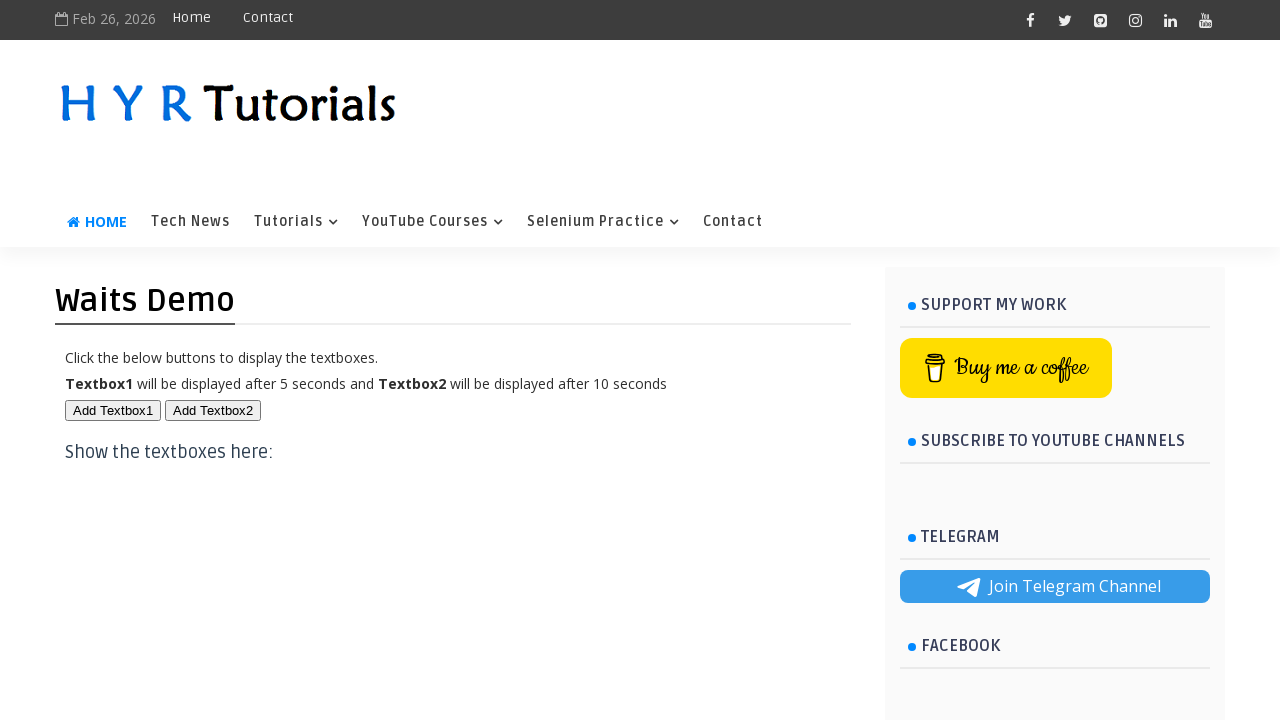

Clicked button to trigger delayed element appearance at (113, 410) on #btn1
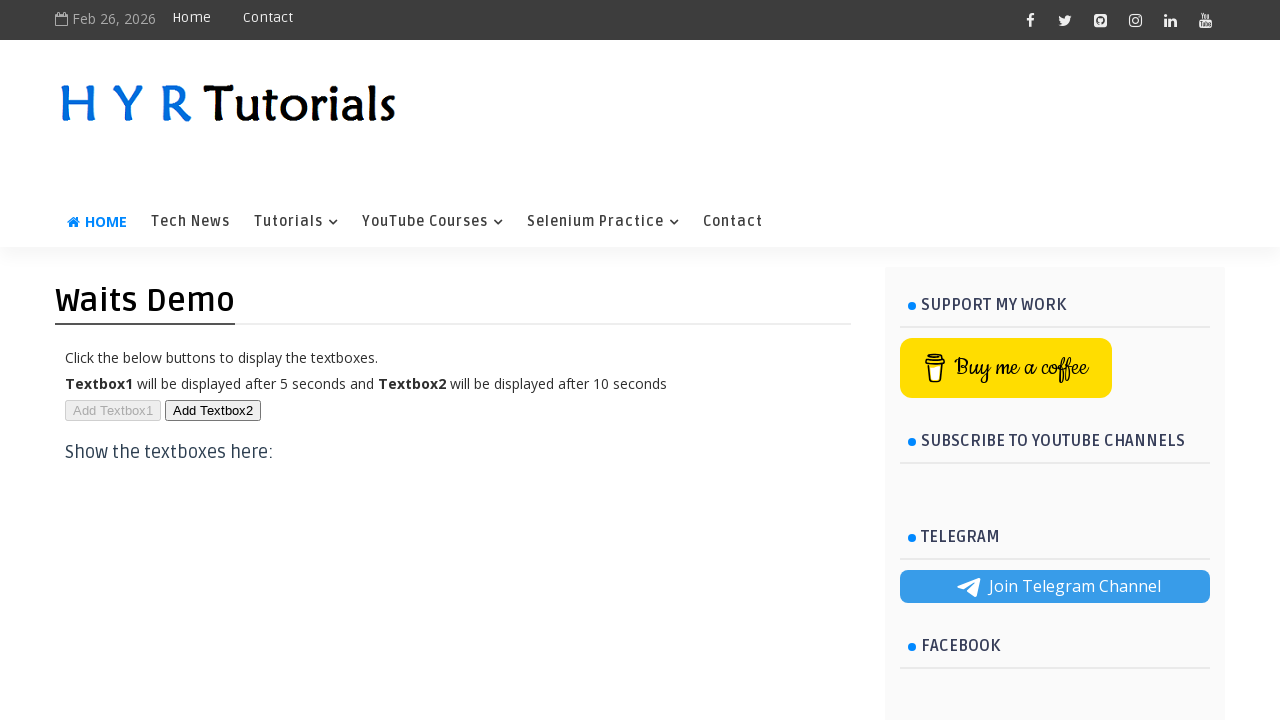

Text field became visible after explicit wait
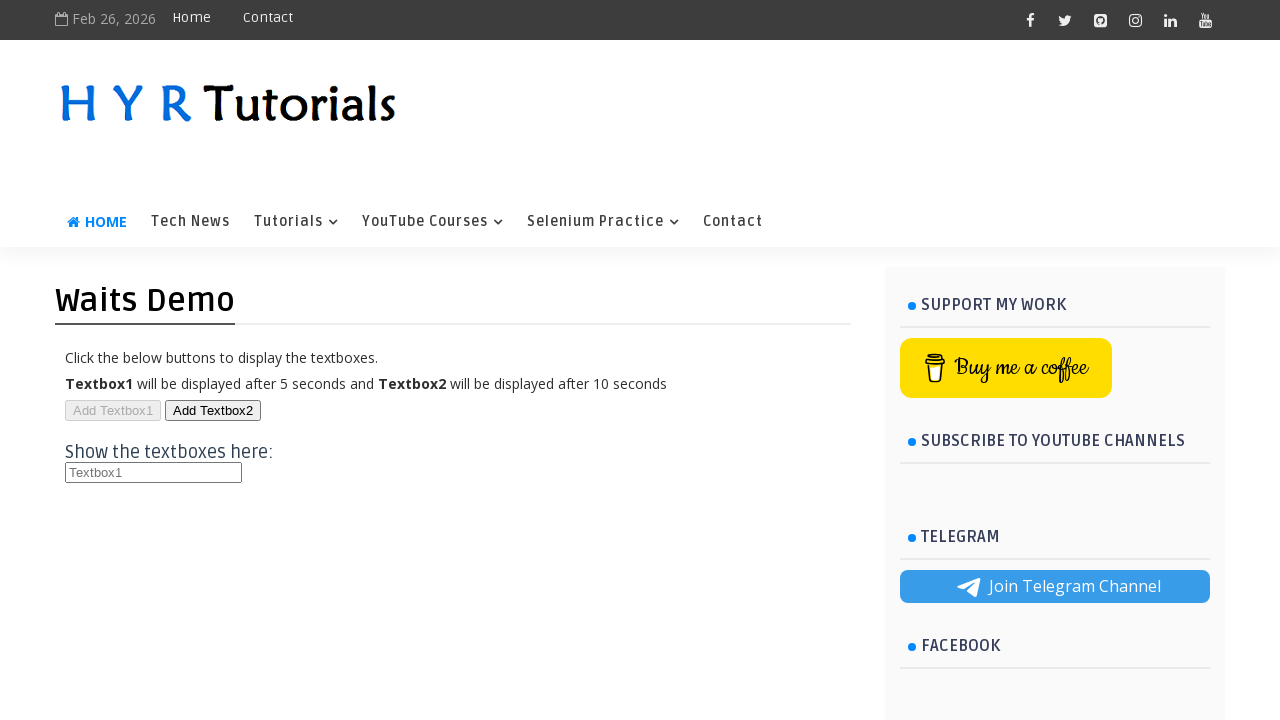

Filled text field with 'Hi Izhar' on #txt1
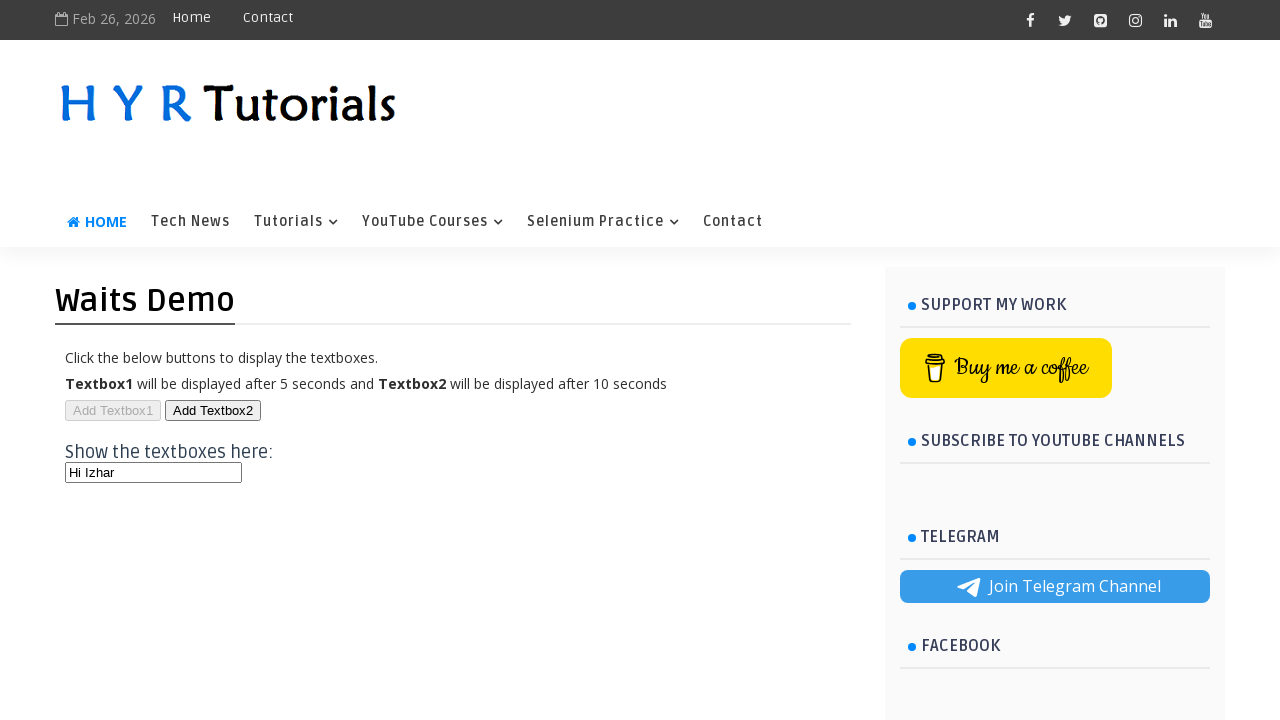

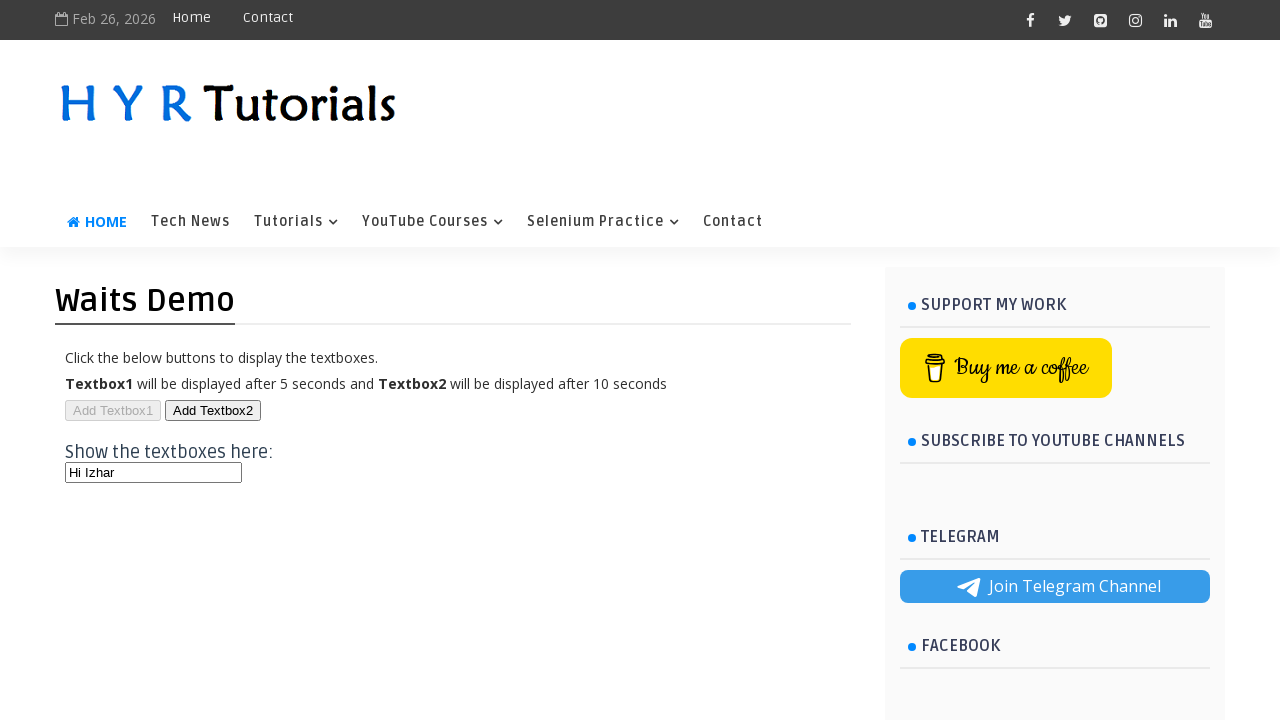